Tests page scrolling by scrolling to the end of the page and then back to the beginning

Starting URL: https://www.techproeducation.com/

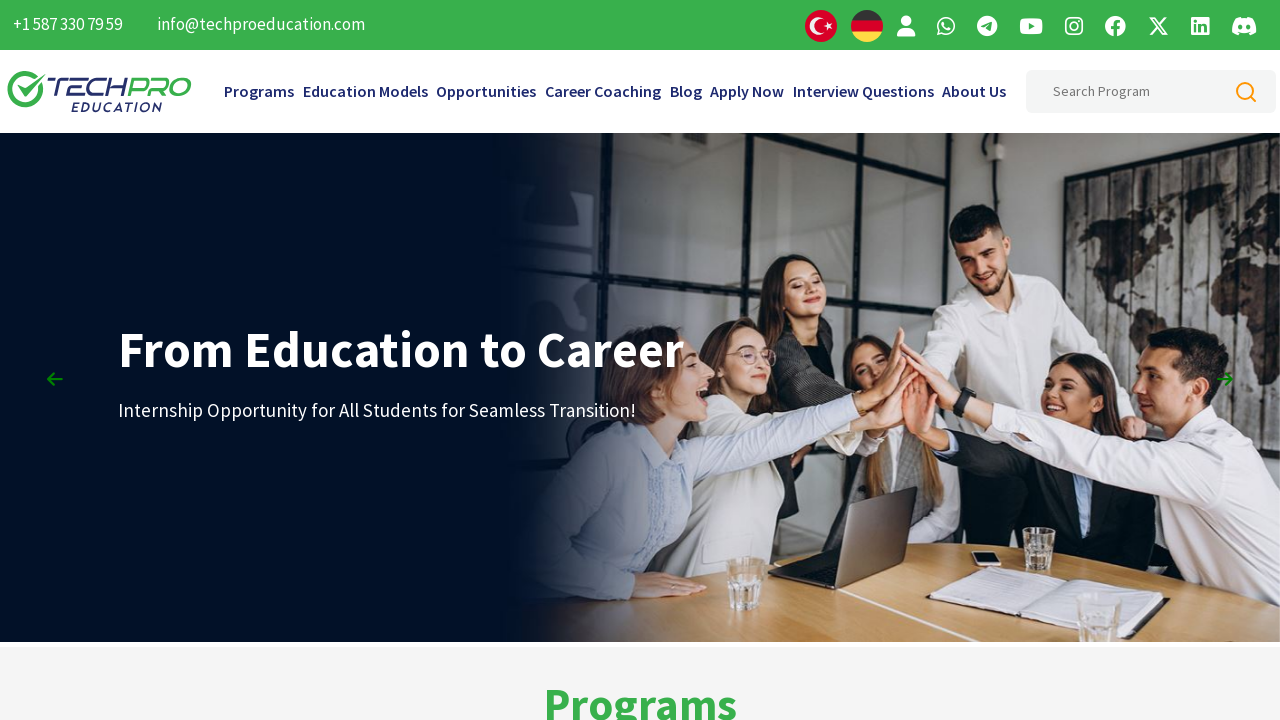

Scrolled to the end of the page
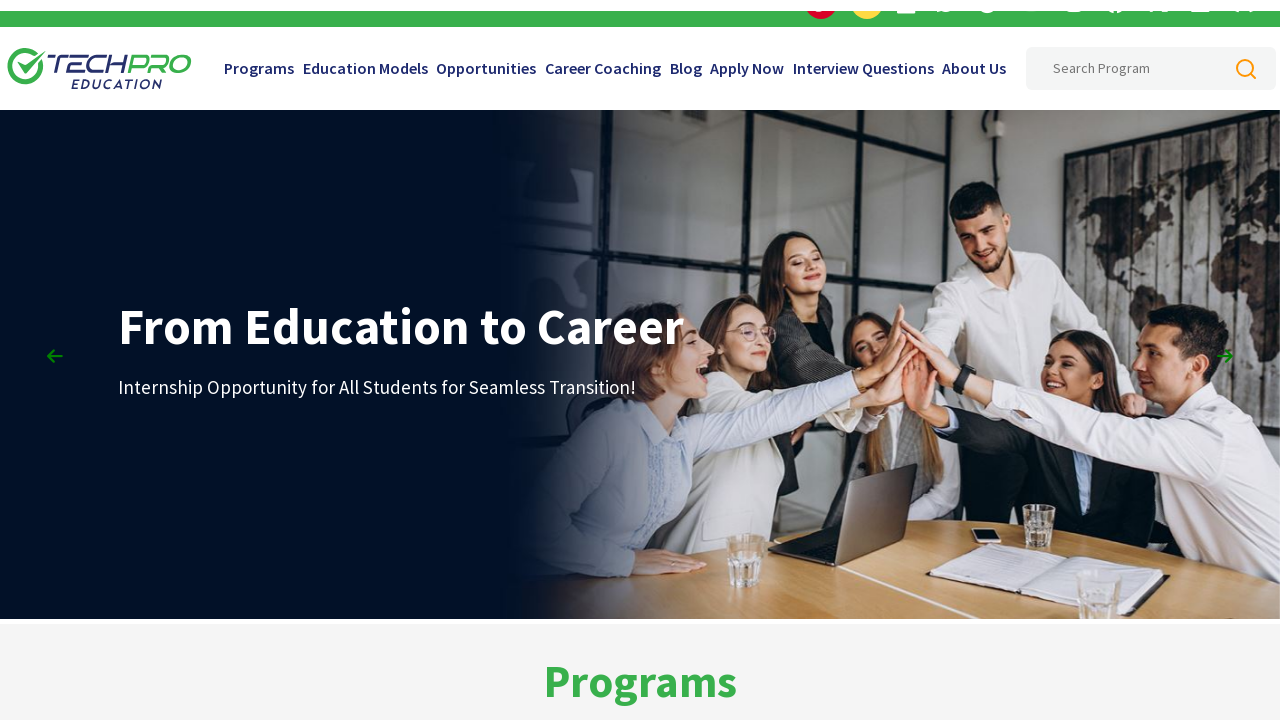

Waited for 2 seconds
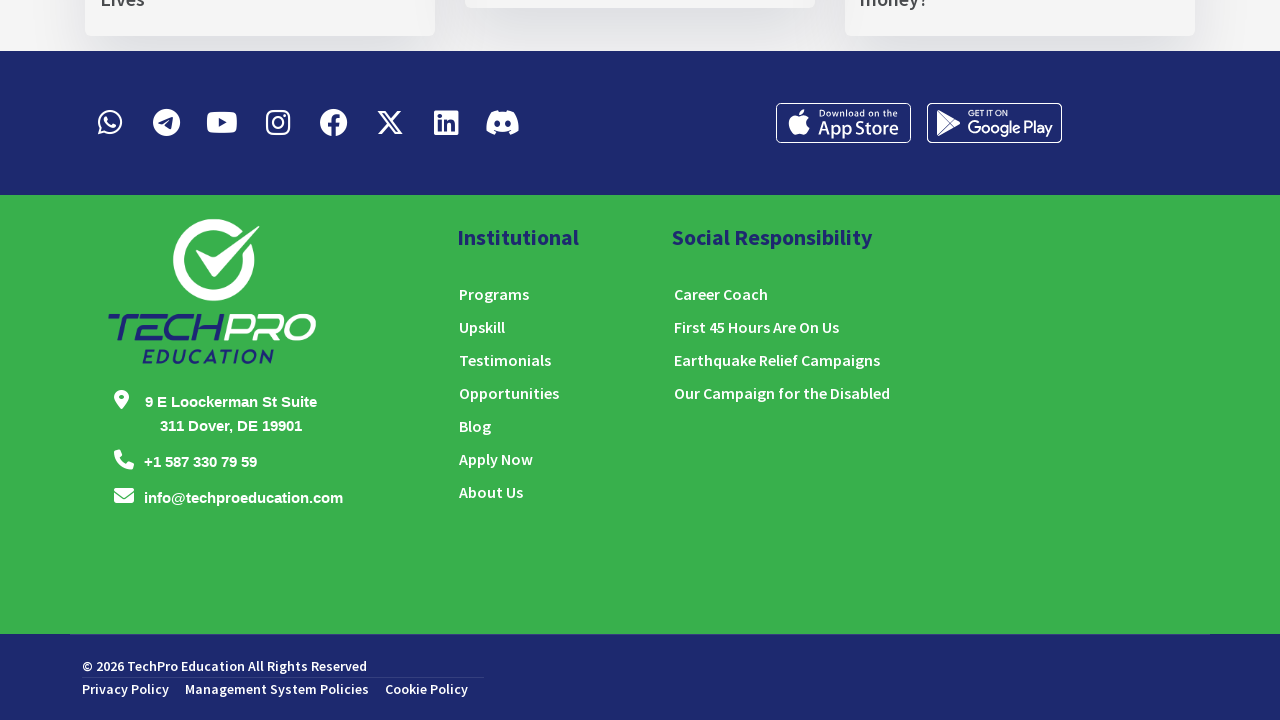

Scrolled back to the beginning of the page
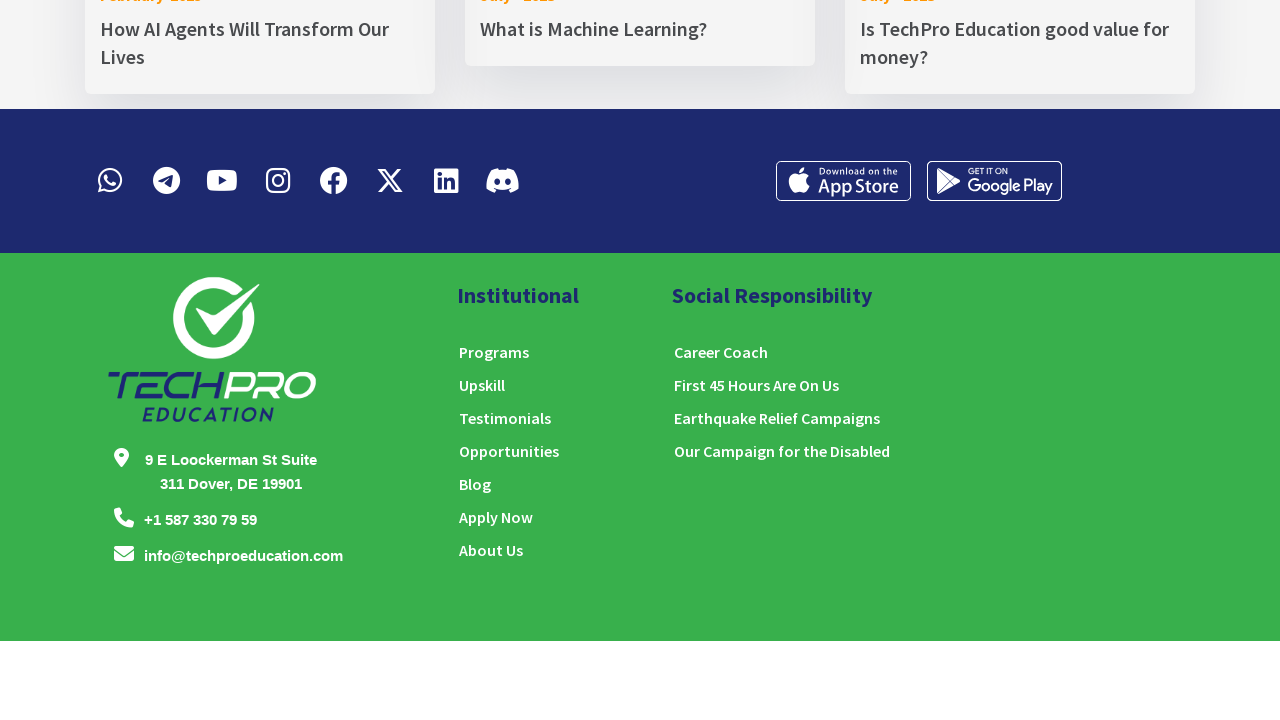

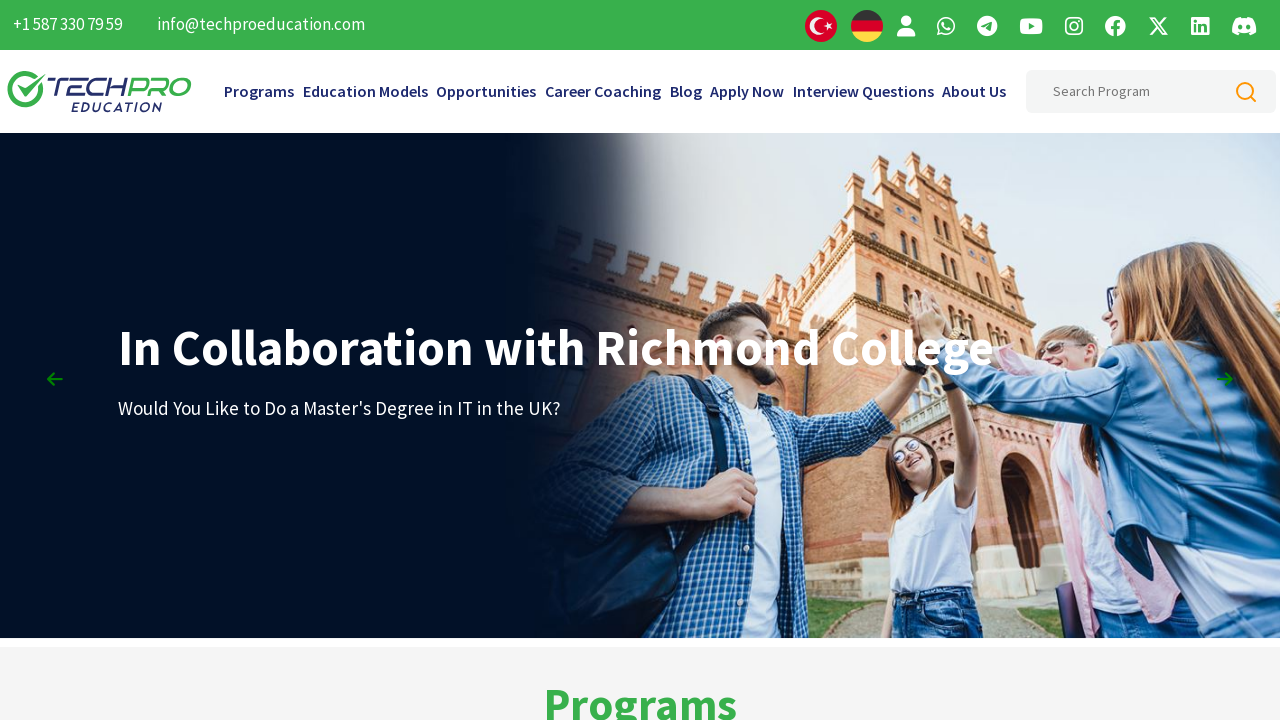